Tests search functionality with a valid partial search term "cau" and verifies that Cauliflower product is displayed

Starting URL: https://rahulshettyacademy.com/seleniumPractise/#/

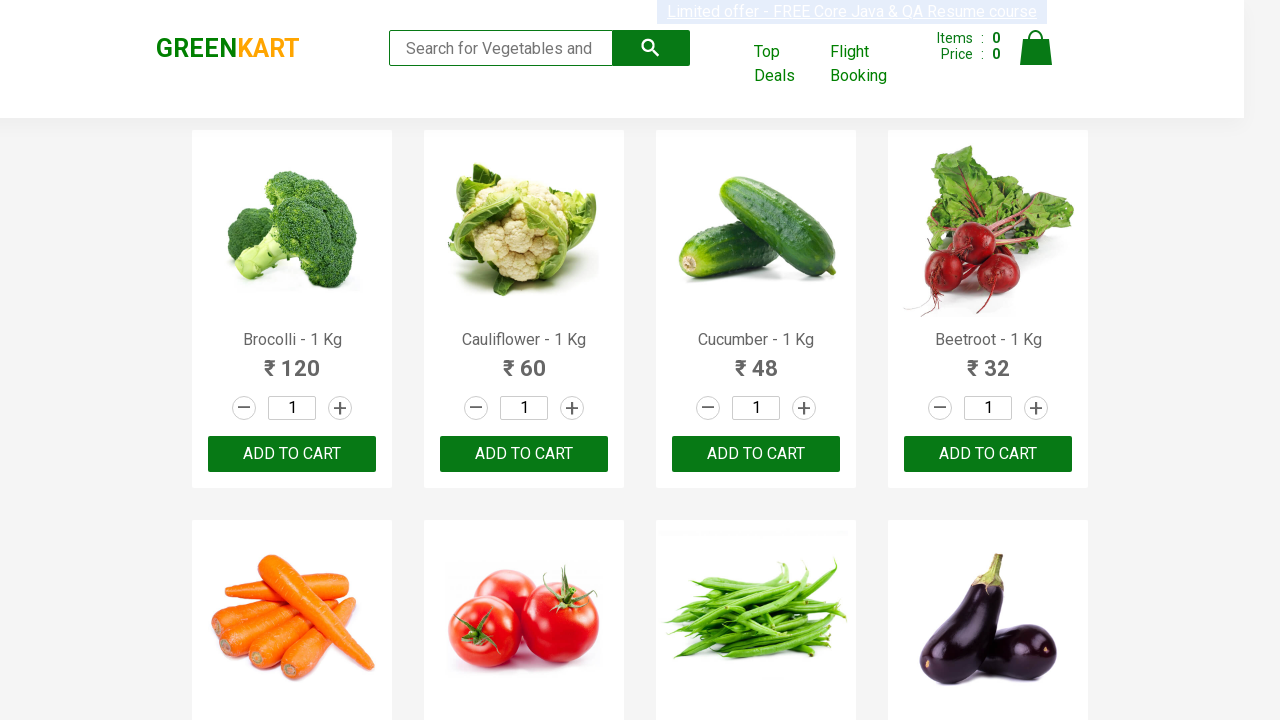

Filled search field with 'cau' to search for cauliflower on input[type="search"]
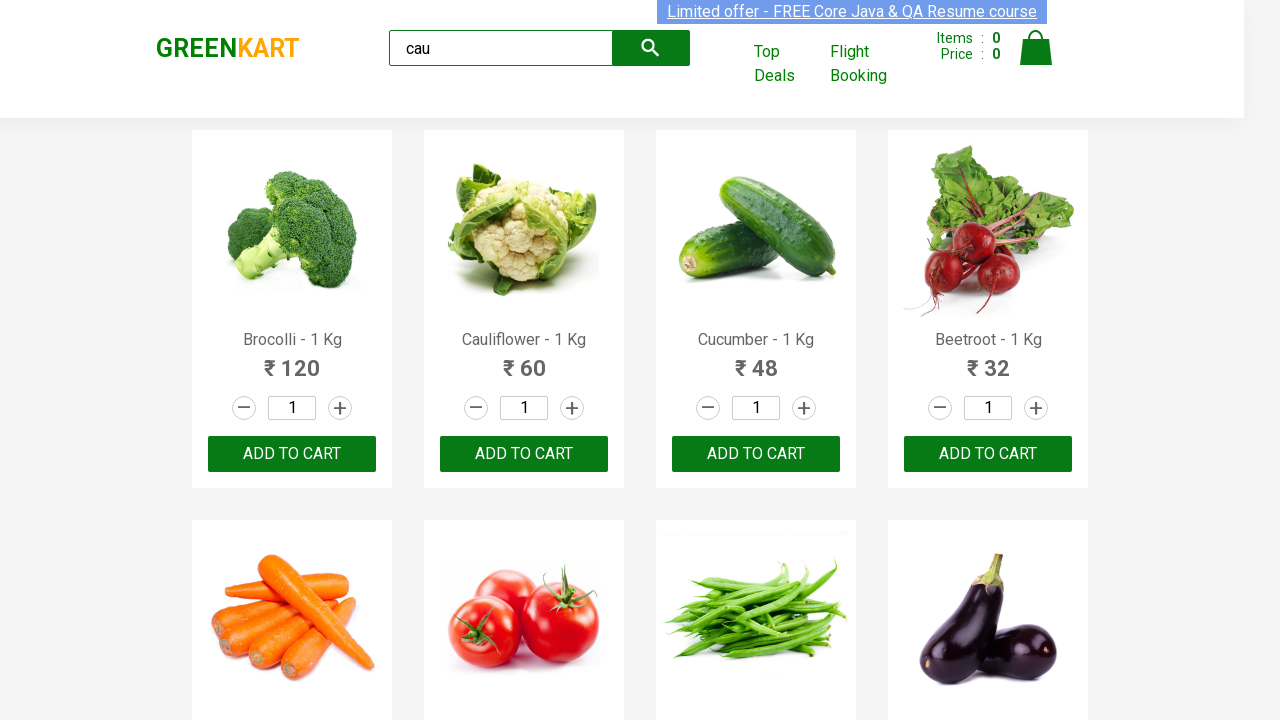

Waited for product name to appear - Cauliflower product is displayed
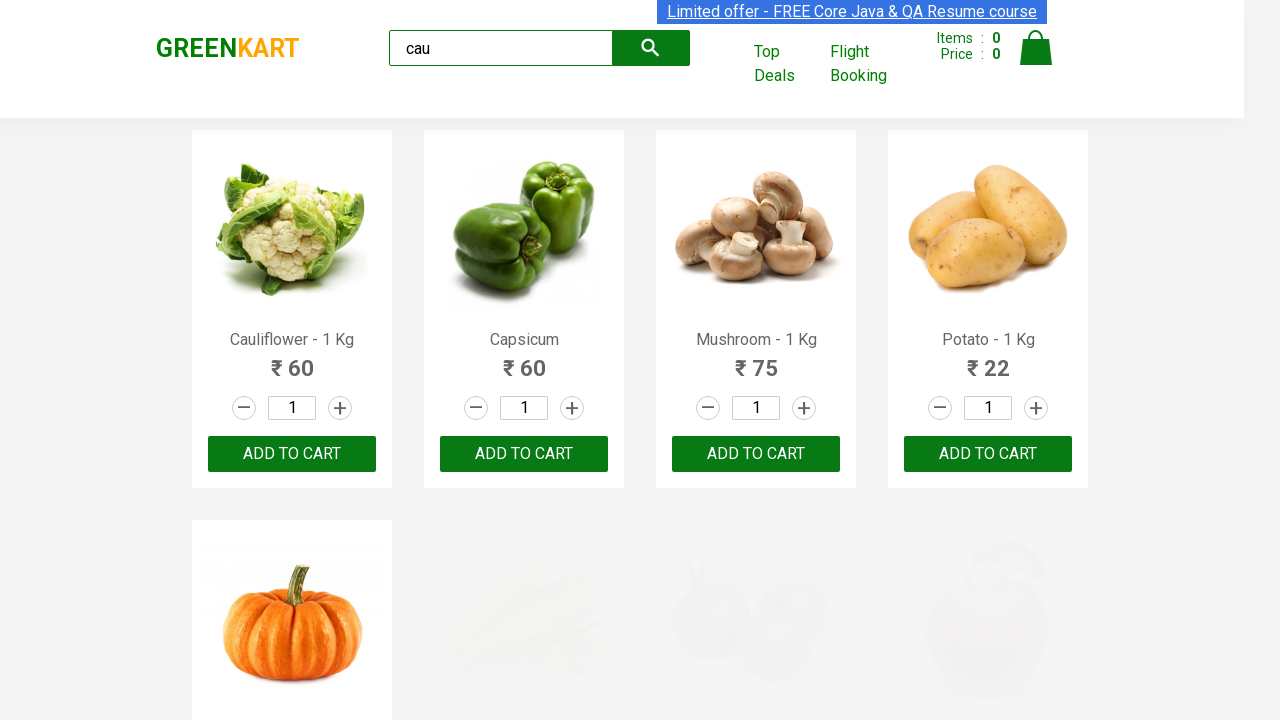

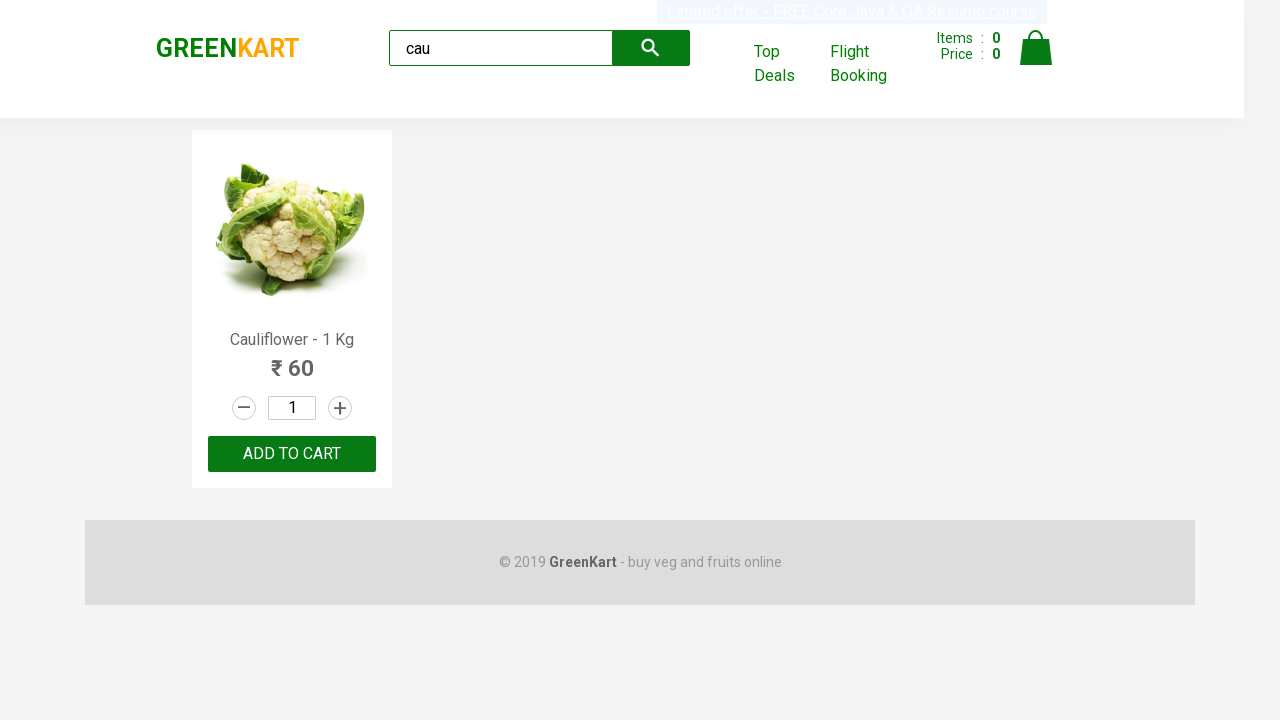